Tests alternative waiting strategies by clicking a button that triggers an AJAX request, explicitly waiting for the success element to appear, and verifying the loaded text content.

Starting URL: http://uitestingplayground.com/ajax

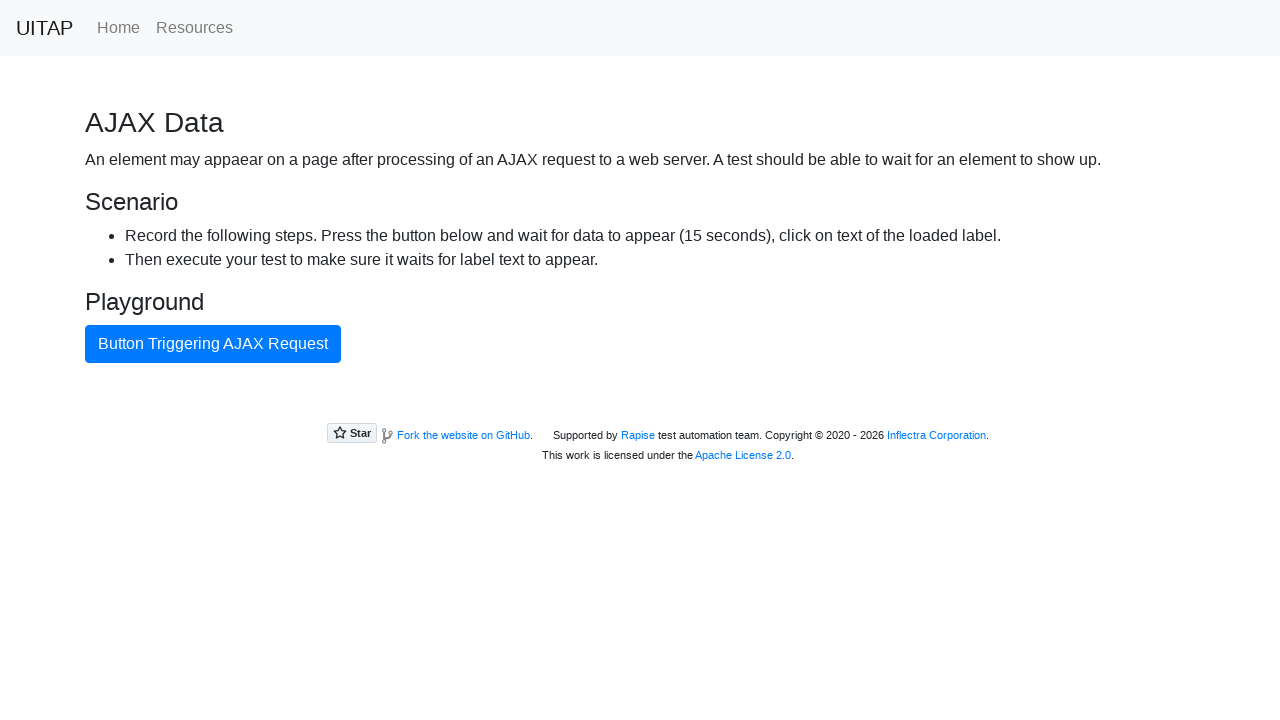

Clicked button triggering AJAX request at (213, 344) on internal:text="Button Triggering AJAX Request"i
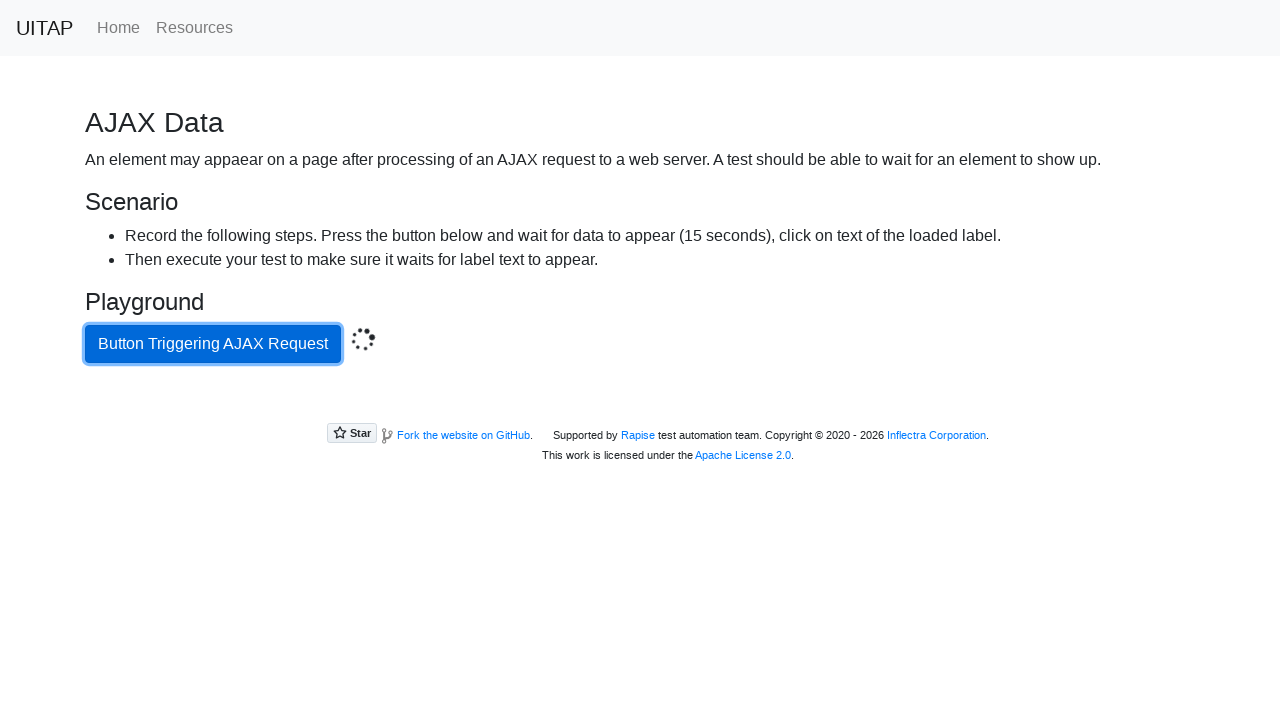

Success element appeared after AJAX request completed
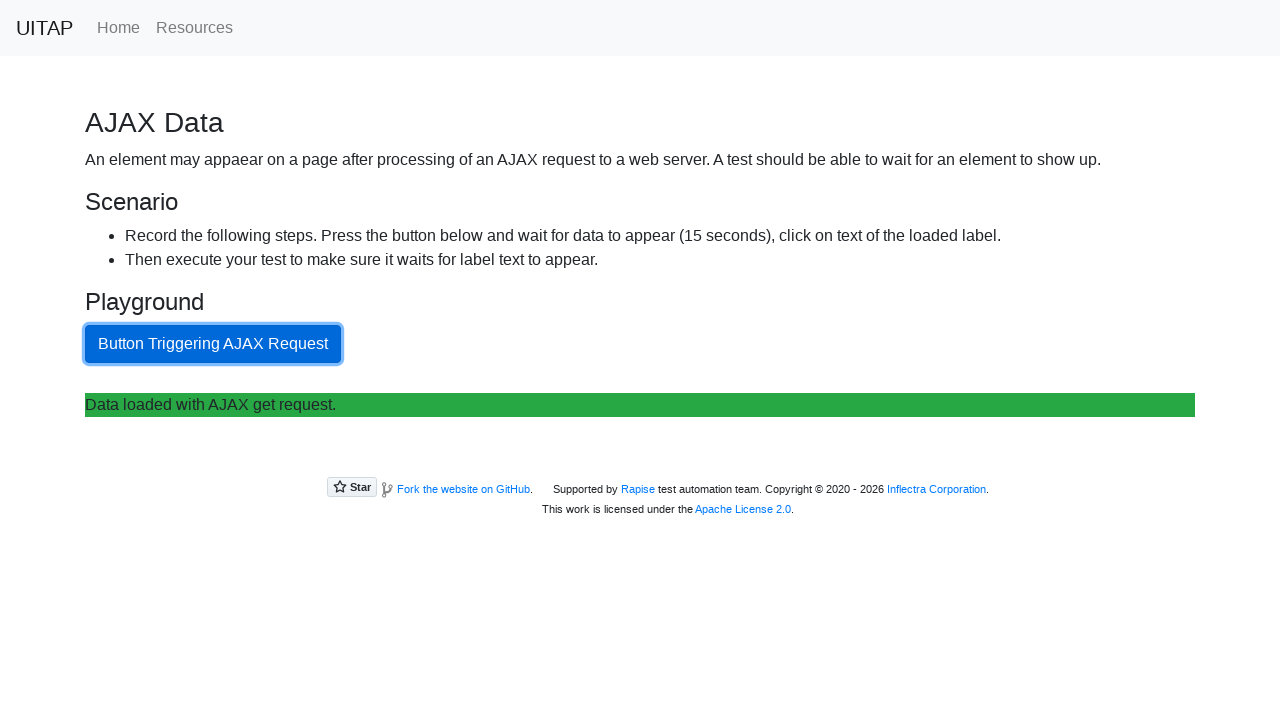

Located success button element
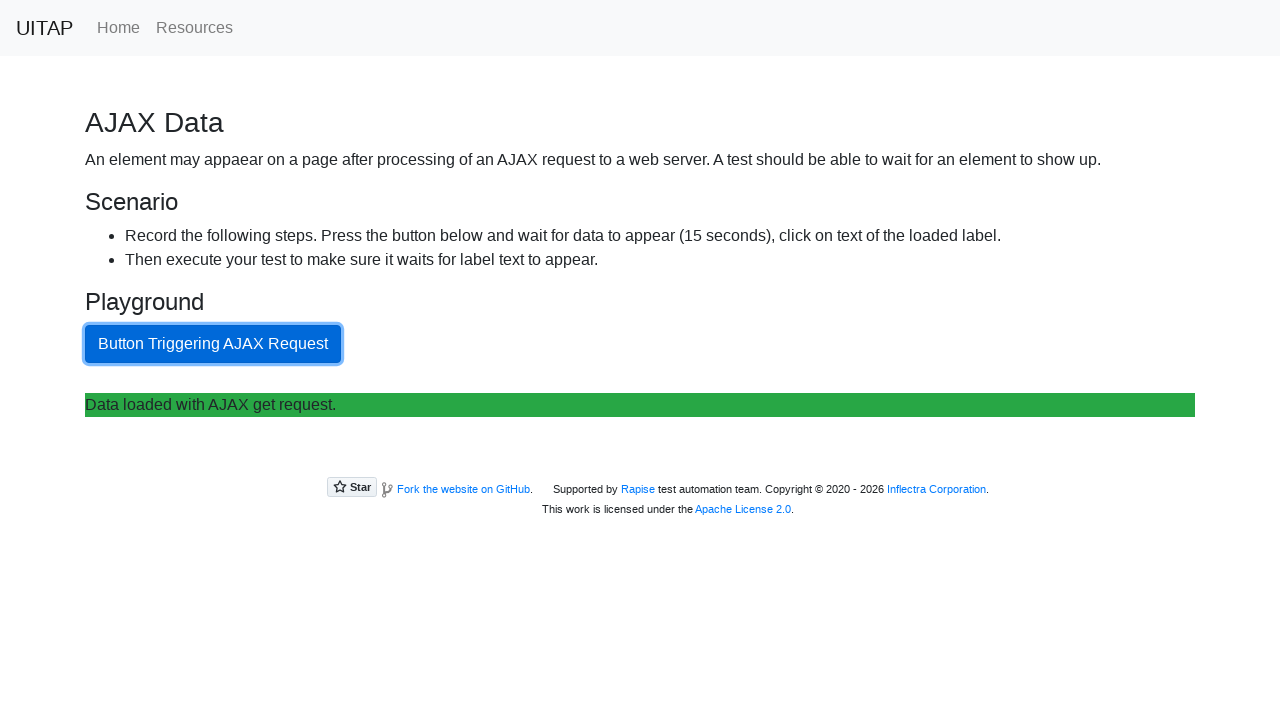

Retrieved text content from success button
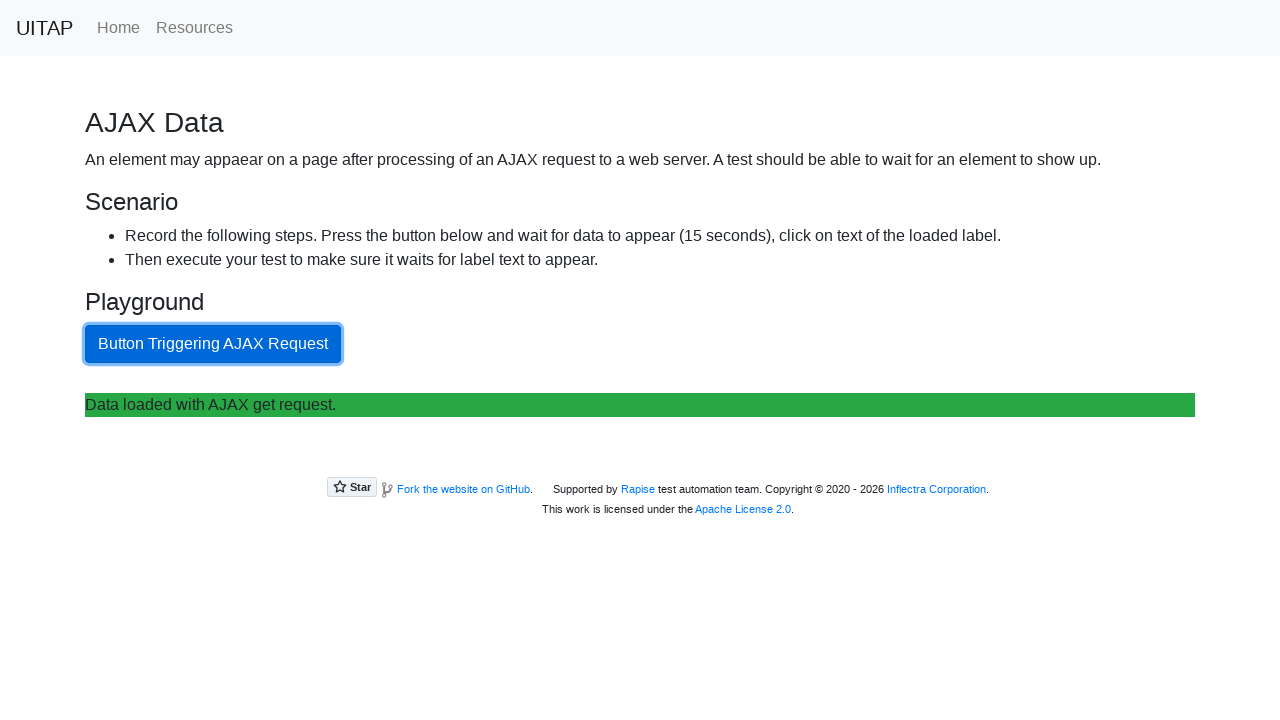

Verified that success message 'Data loaded with AJAX get request.' is present
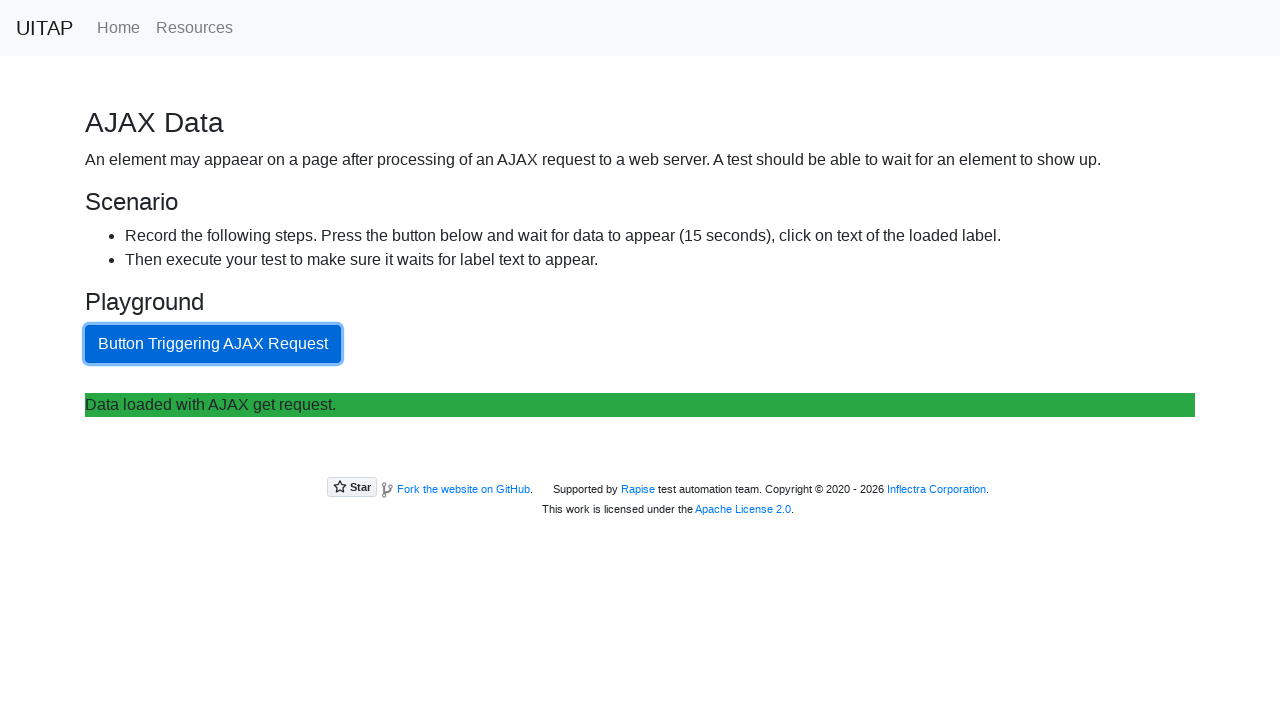

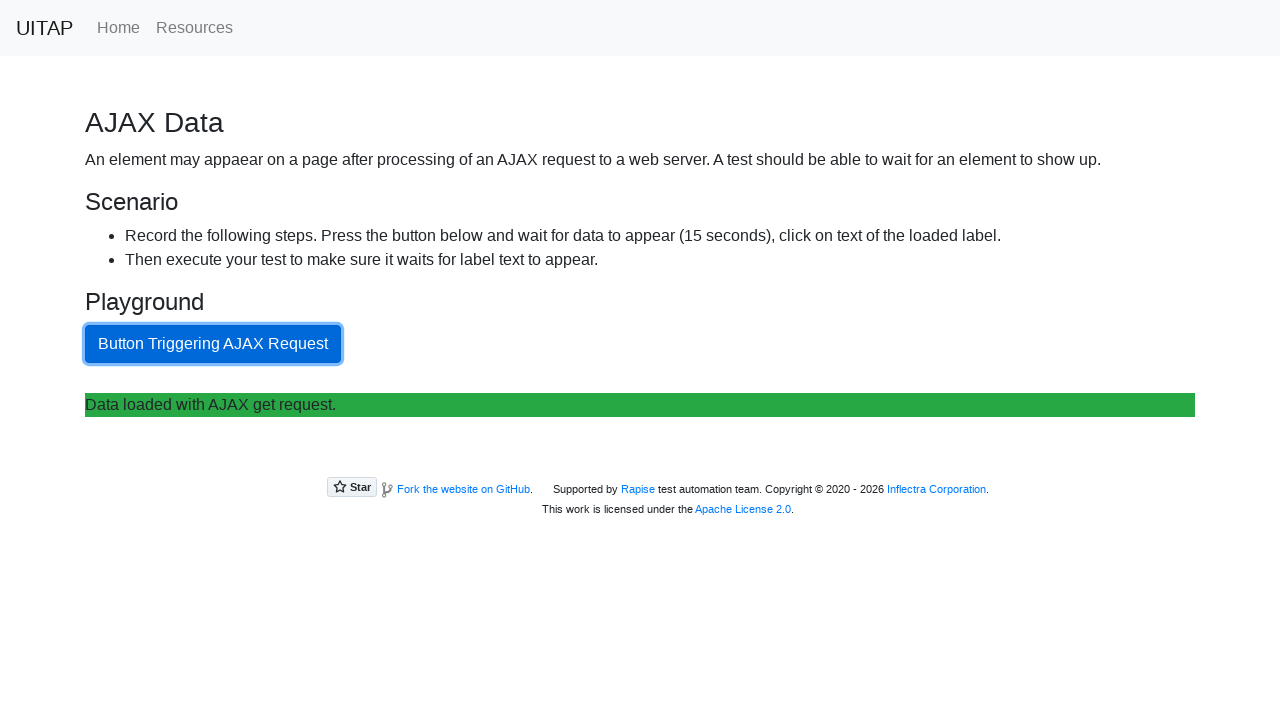